Tests jQuery UI selectable functionality by selecting multiple items using Ctrl+click

Starting URL: https://jqueryui.com/selectable

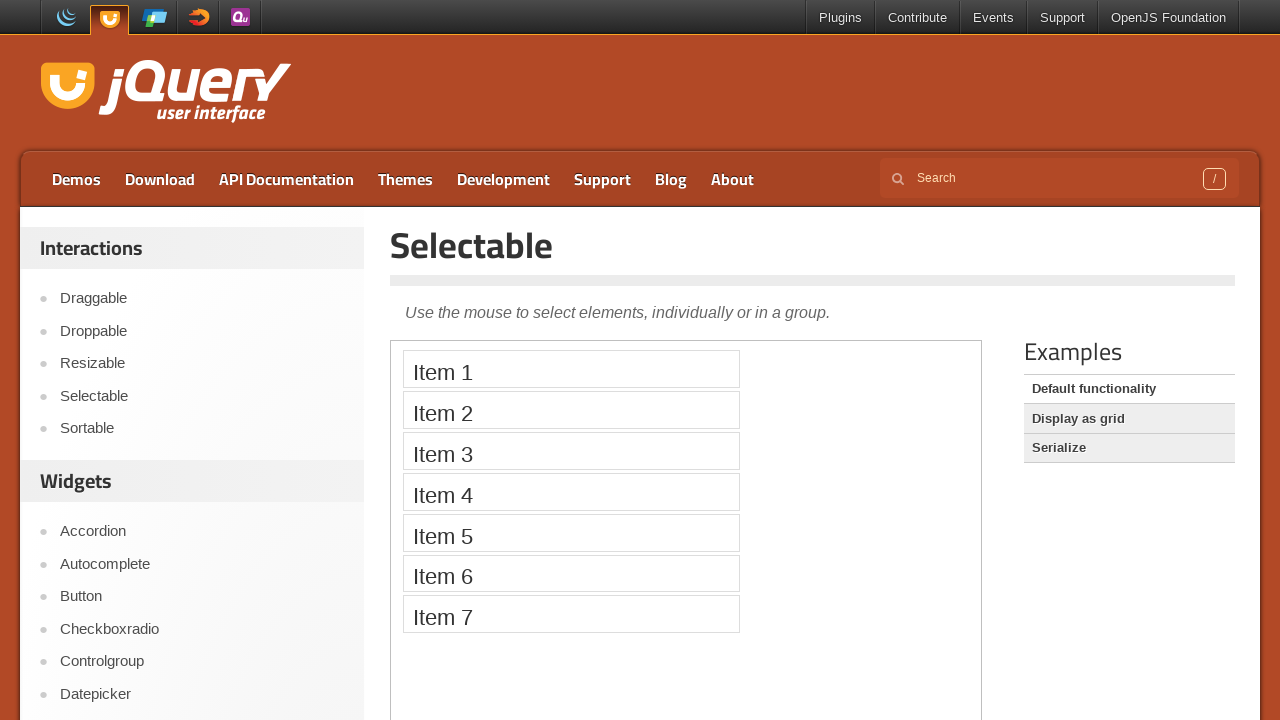

Located and switched to iframe containing selectable demo
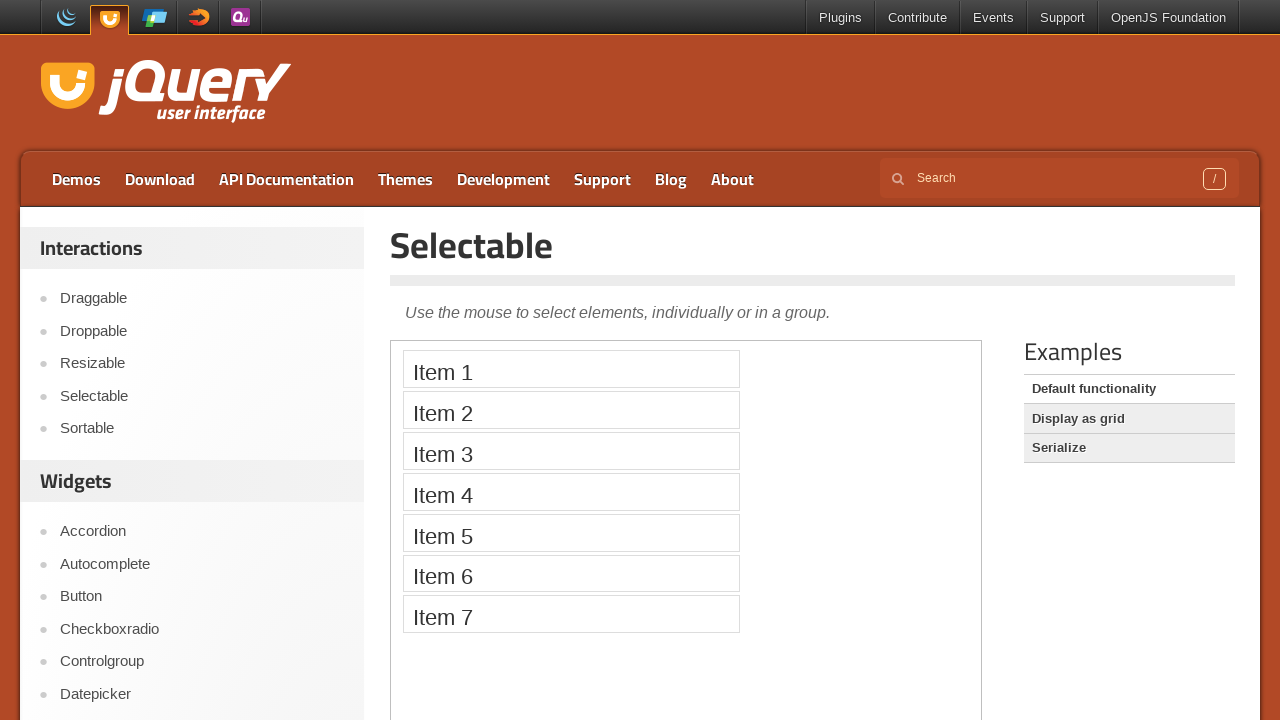

Ctrl+clicked Item 1 at (571, 369) on iframe >> nth=0 >> internal:control=enter-frame >> xpath=//li[contains(text(),'I
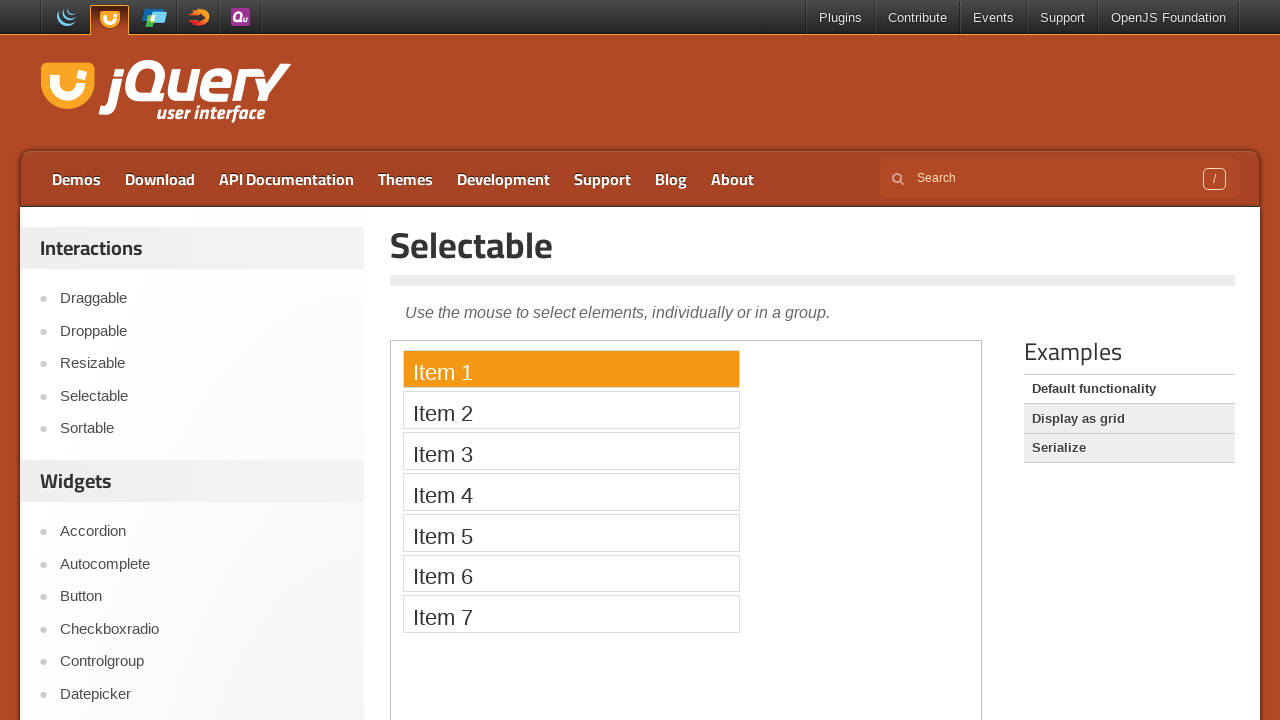

Ctrl+clicked Item 2 at (571, 410) on iframe >> nth=0 >> internal:control=enter-frame >> xpath=//li[contains(text(),'I
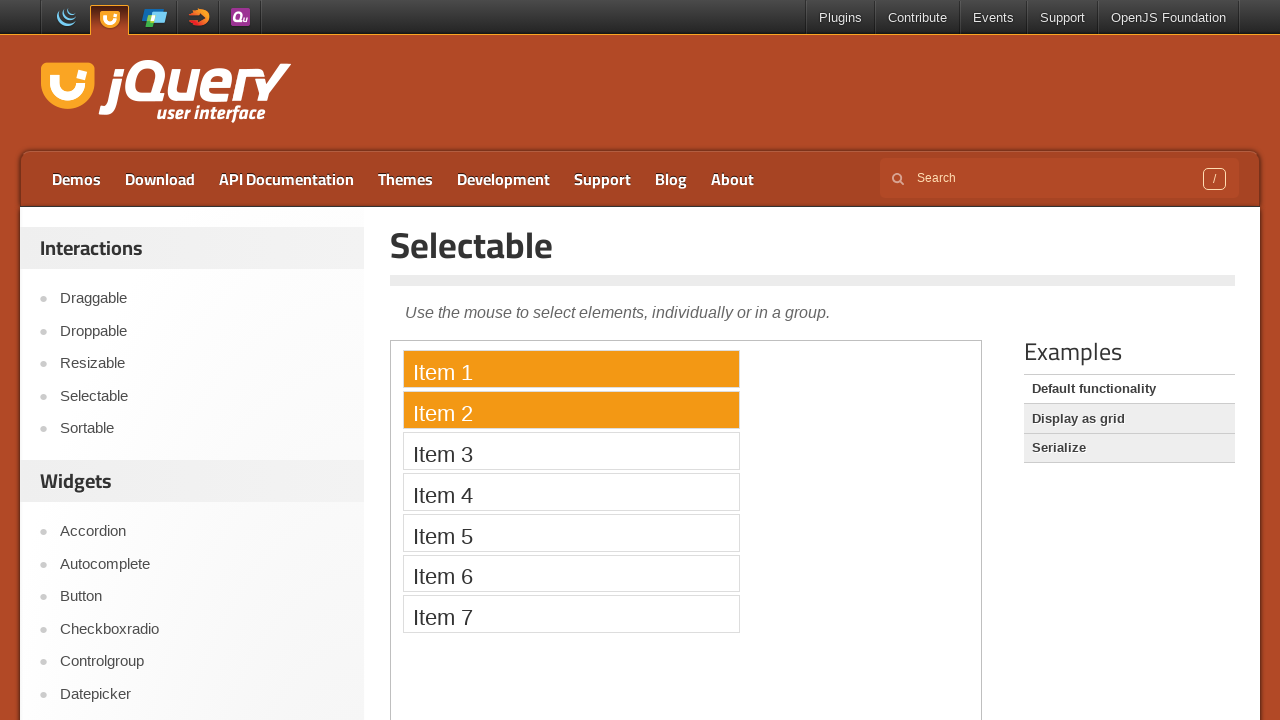

Ctrl+clicked Item 3 at (571, 451) on iframe >> nth=0 >> internal:control=enter-frame >> xpath=//li[contains(text(),'I
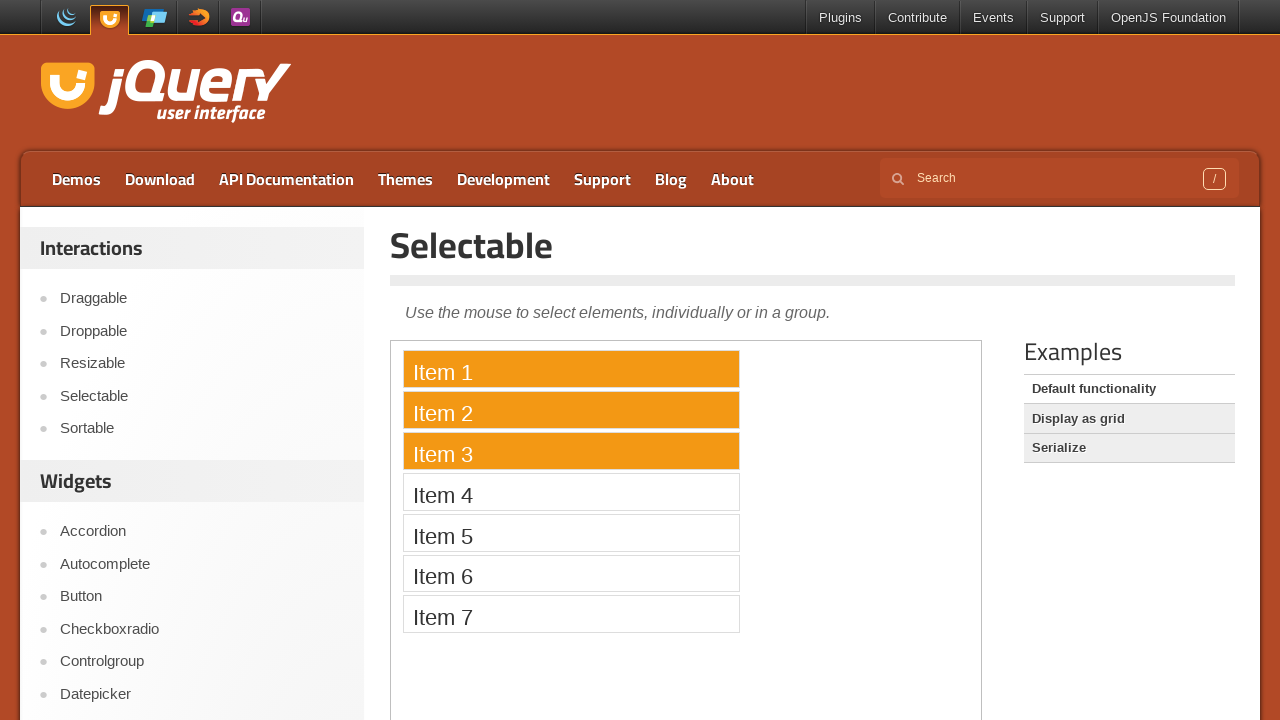

Ctrl+clicked Item 4 at (571, 492) on iframe >> nth=0 >> internal:control=enter-frame >> xpath=//li[contains(text(),'I
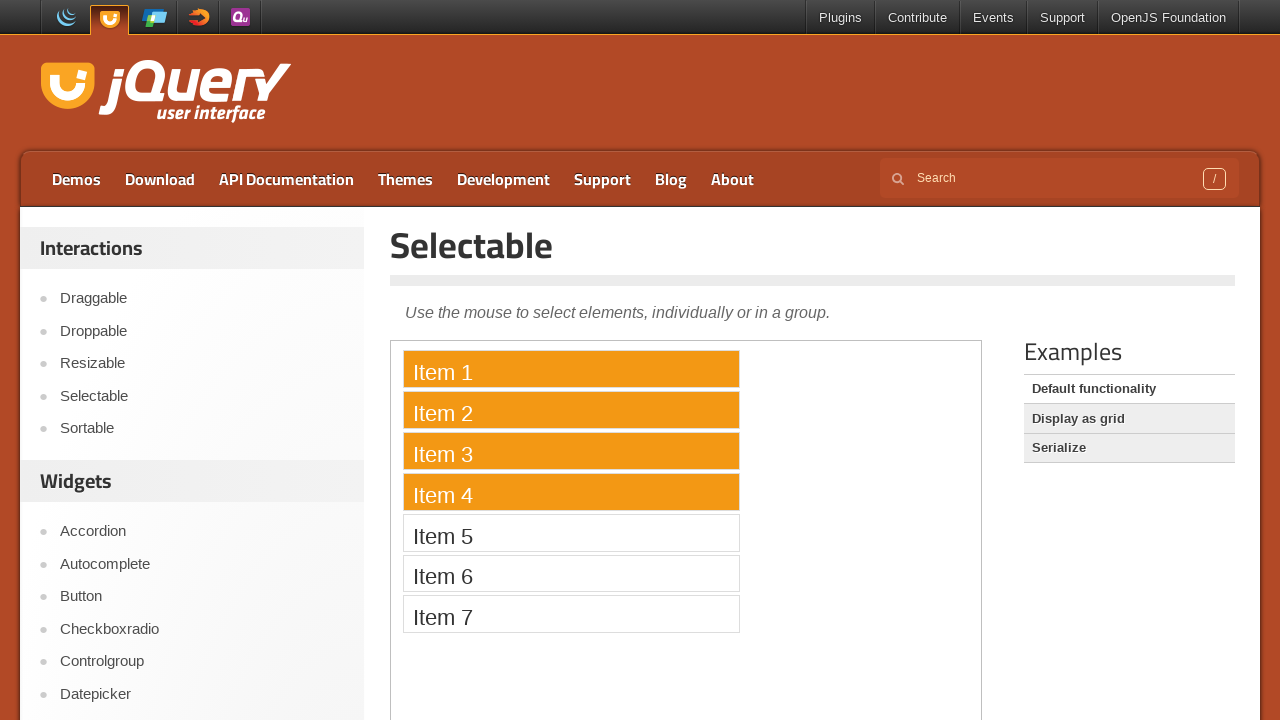

Ctrl+clicked Item 5 at (571, 532) on iframe >> nth=0 >> internal:control=enter-frame >> xpath=//li[contains(text(),'I
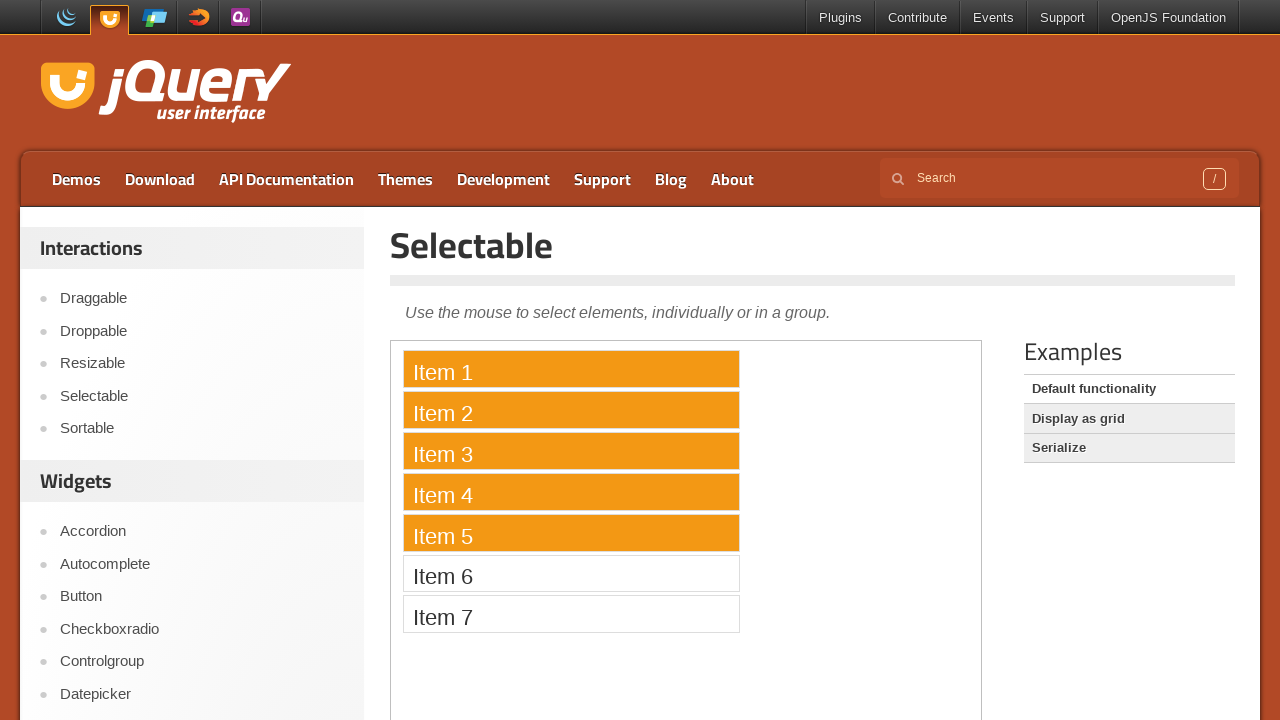

Ctrl+clicked Item 6 at (571, 573) on iframe >> nth=0 >> internal:control=enter-frame >> xpath=//li[contains(text(),'I
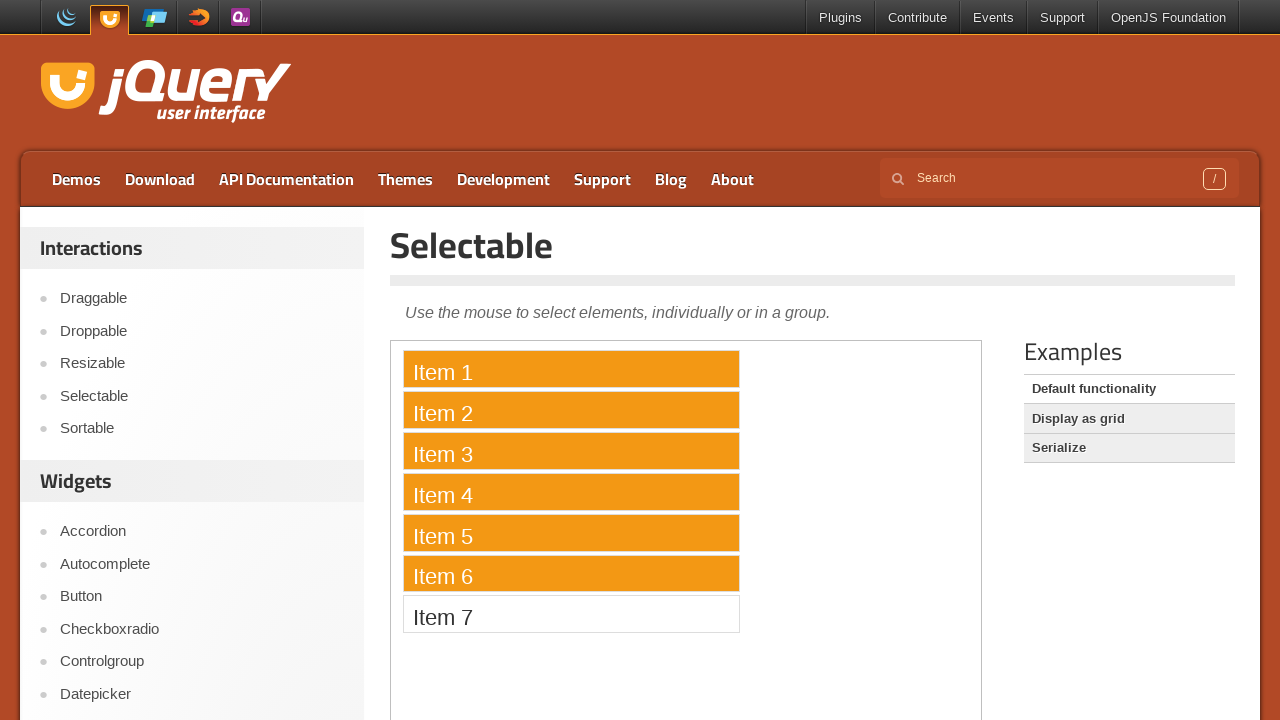

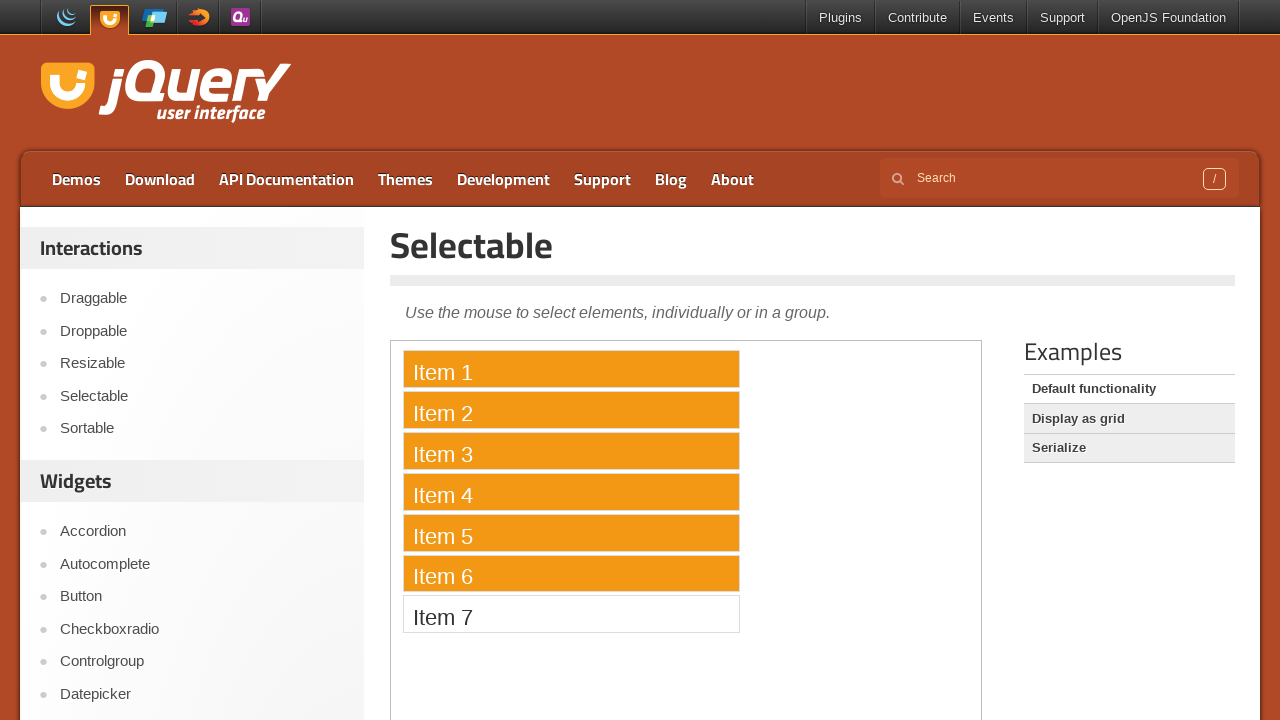